Tests scrolling to a table element and verifies that the sum of values in the fourth column matches the displayed total amount

Starting URL: https://rahulshettyacademy.com/AutomationPractice/

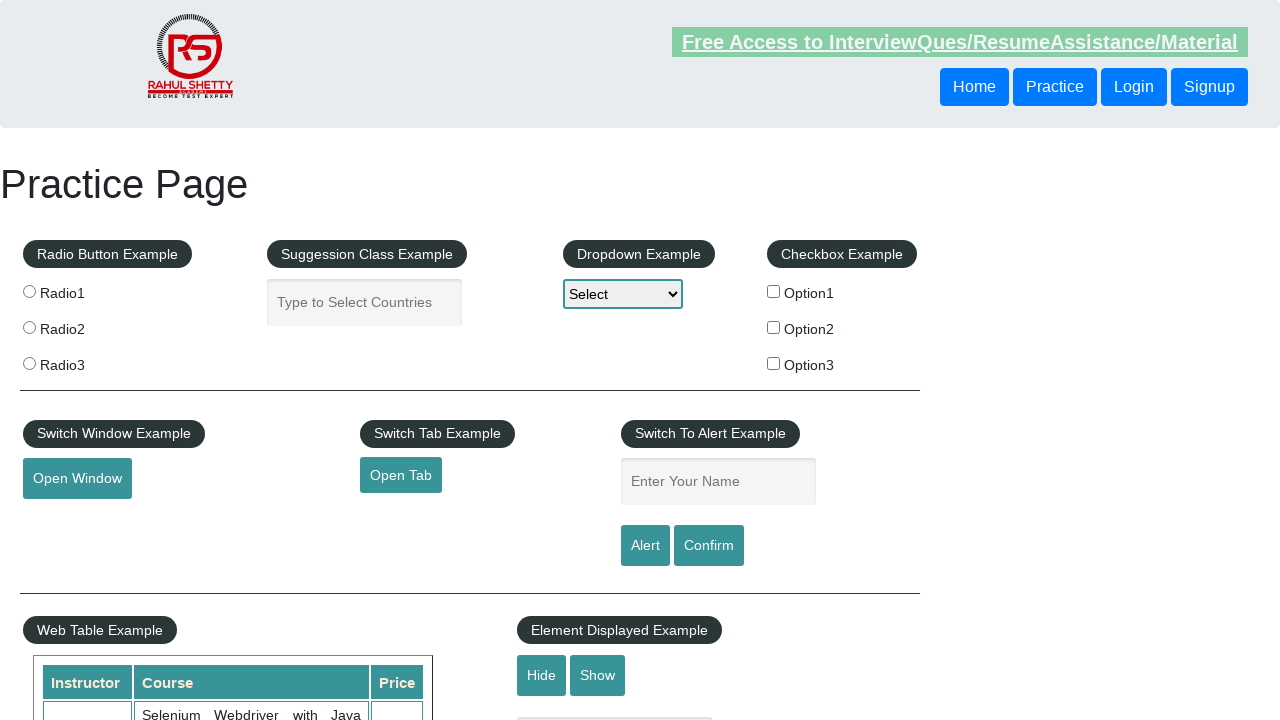

Scrolled to table element with class 'tableFixHead'
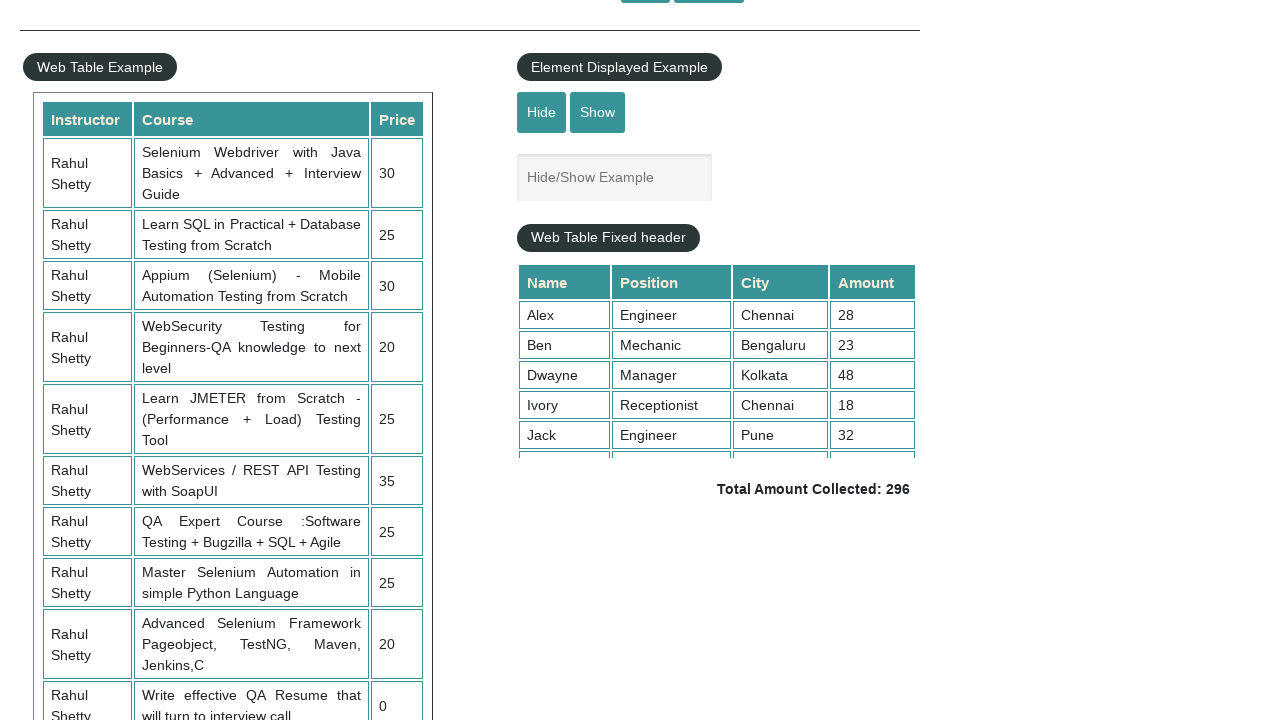

Retrieved all values from the 4th column of the table
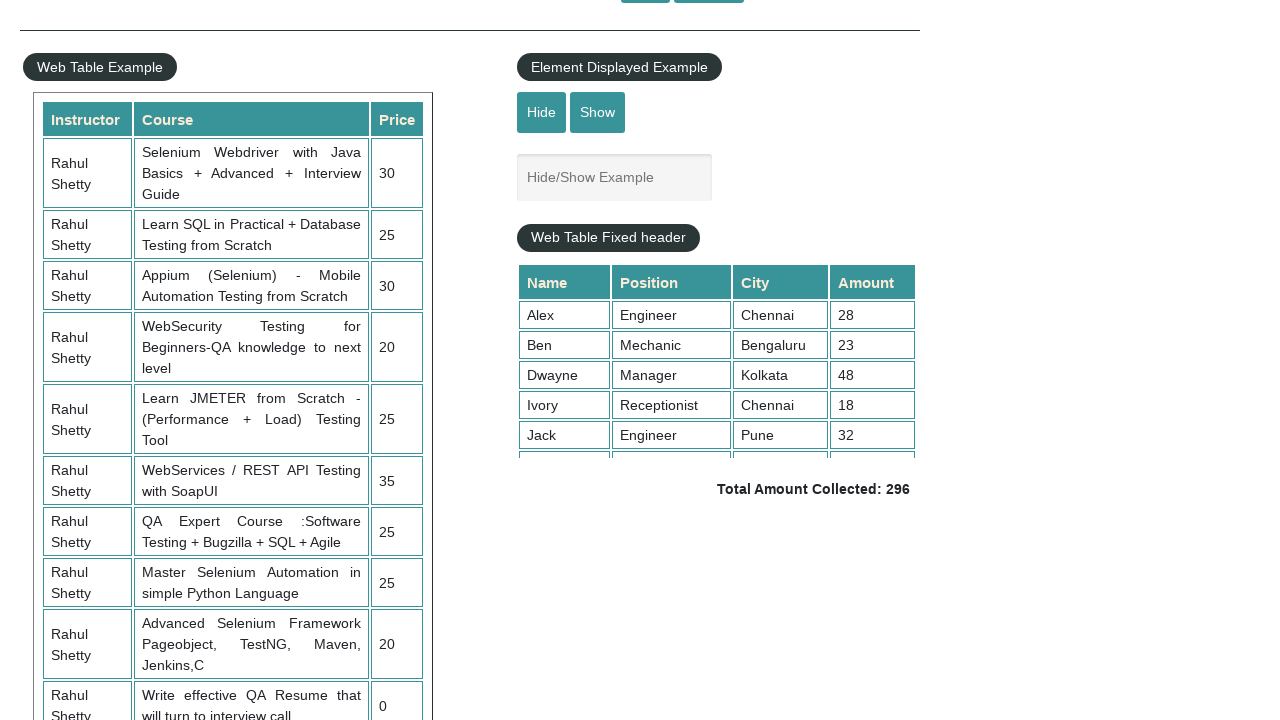

Calculated sum of 4th column values: 296
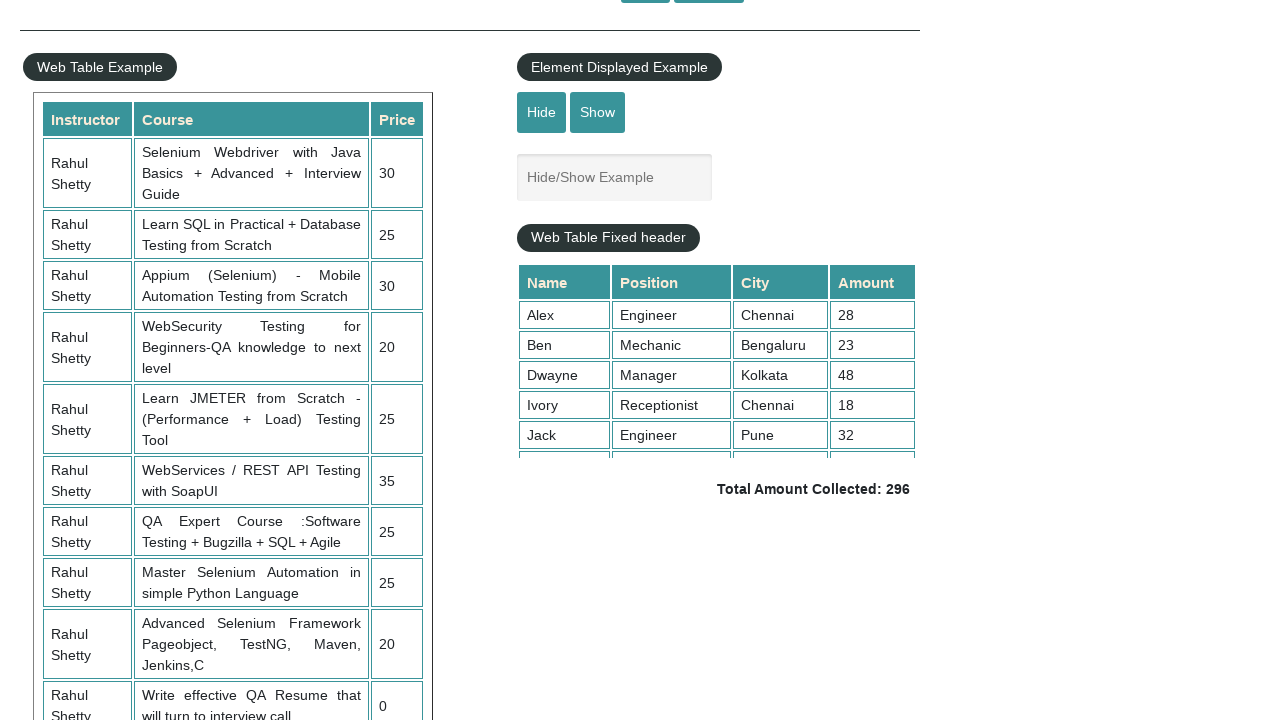

Retrieved displayed total amount text
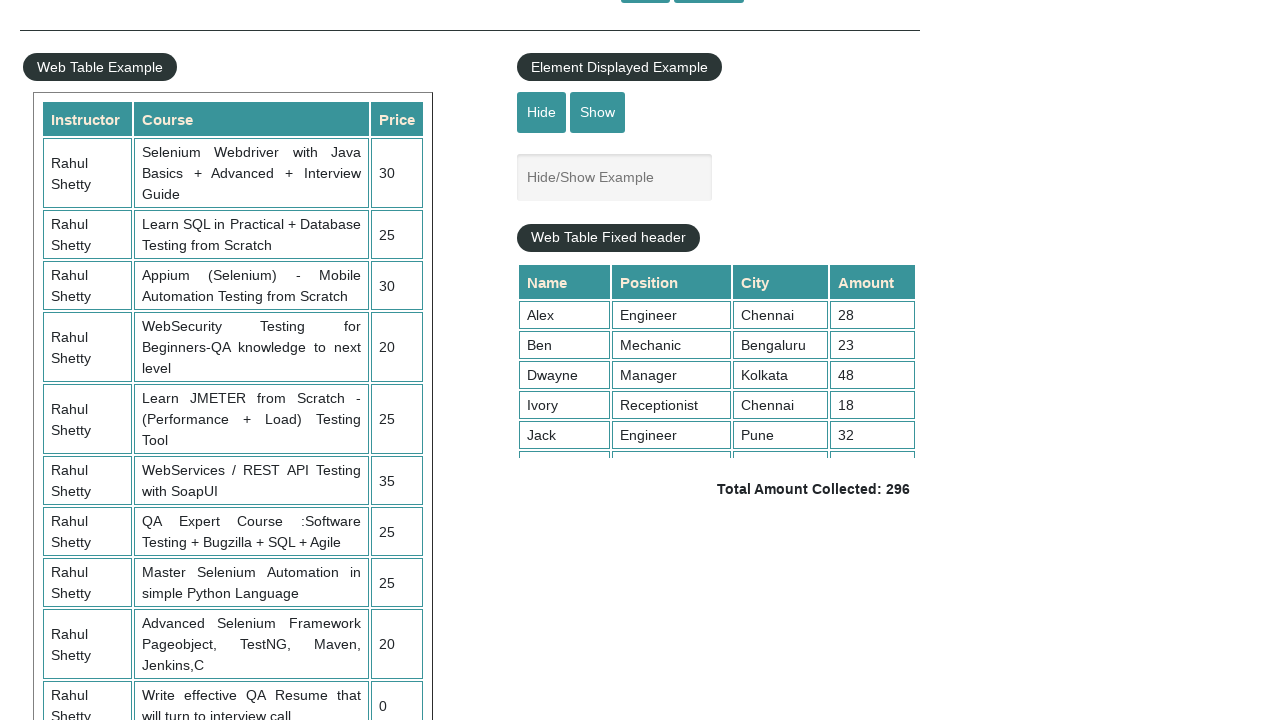

Parsed displayed total amount: 296
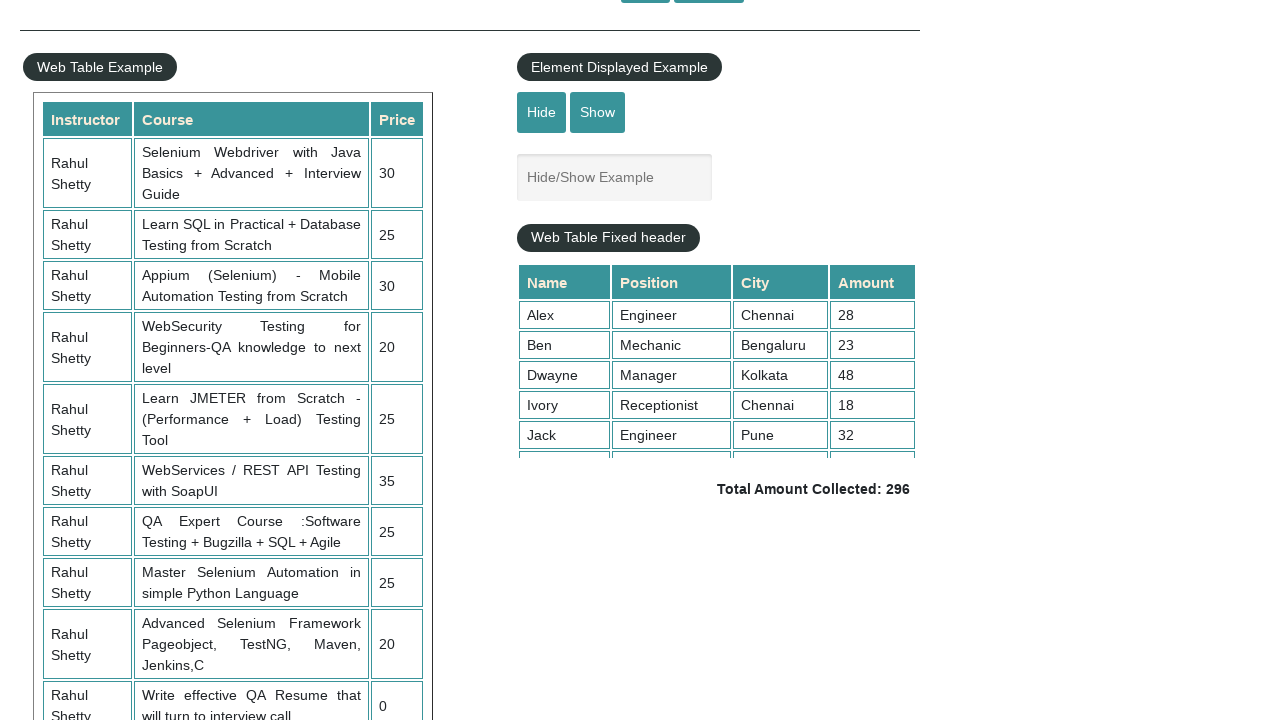

Assertion passed: calculated sum (296) matches displayed total (296)
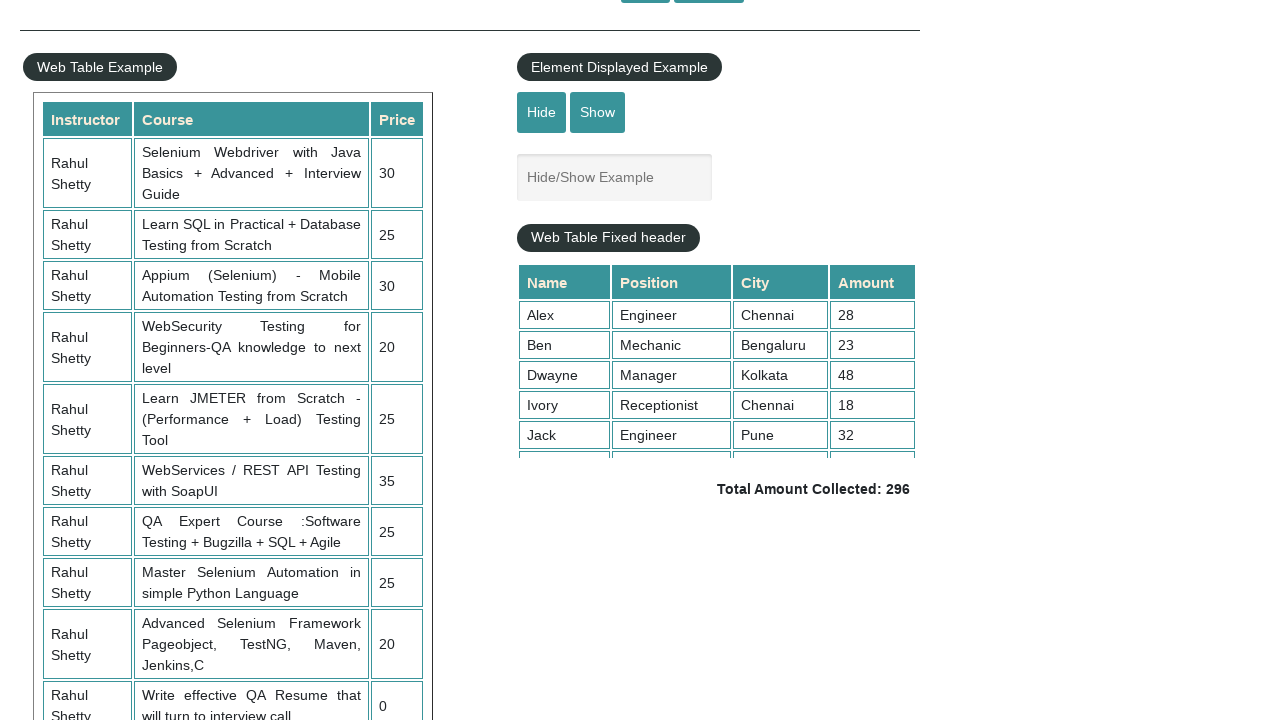

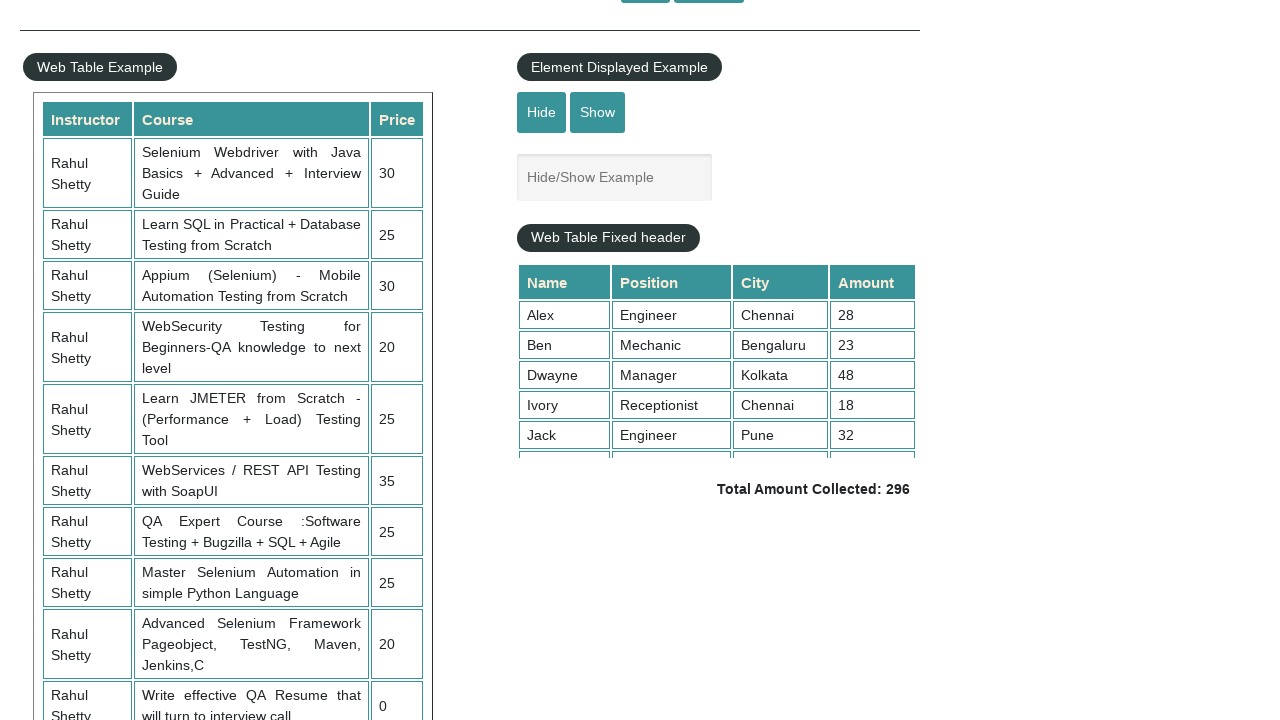